Tests iframe interaction by switching to an iframe, filling a form with username and password fields, and submitting it

Starting URL: https://demoapps.qspiders.com/ui/frames?sublist=0

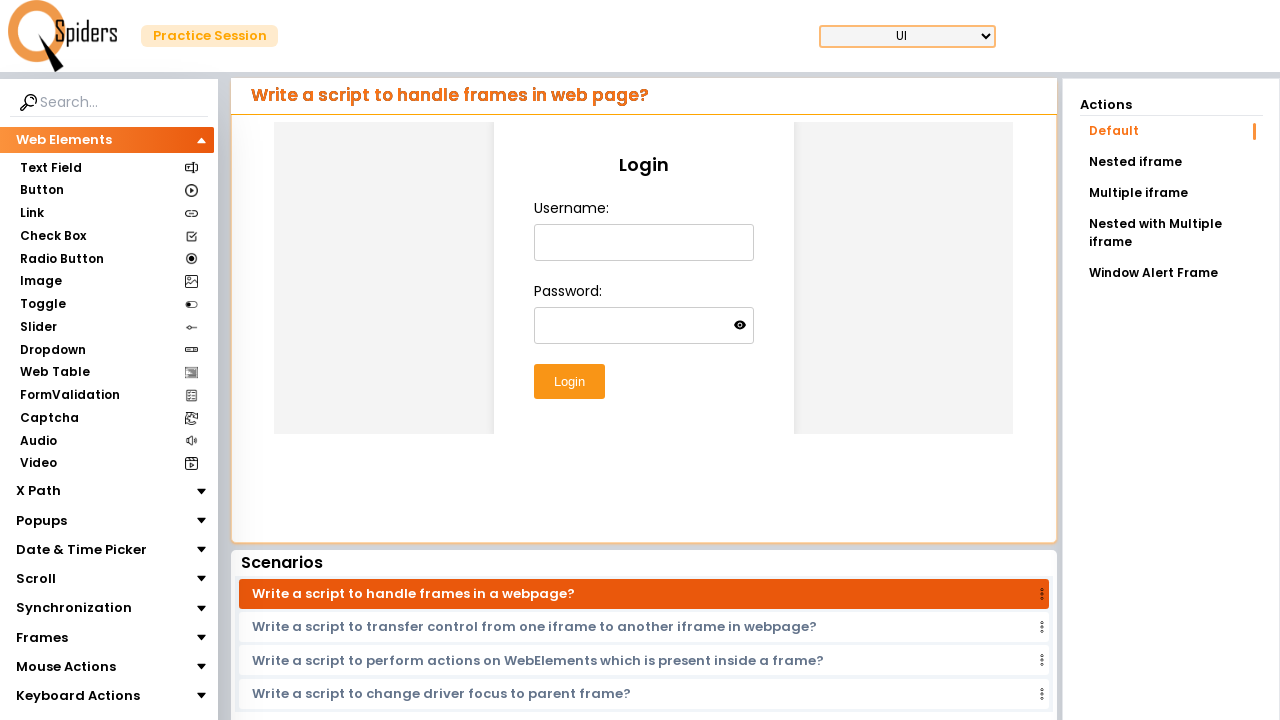

Located iframe with class 'w-full h-96'
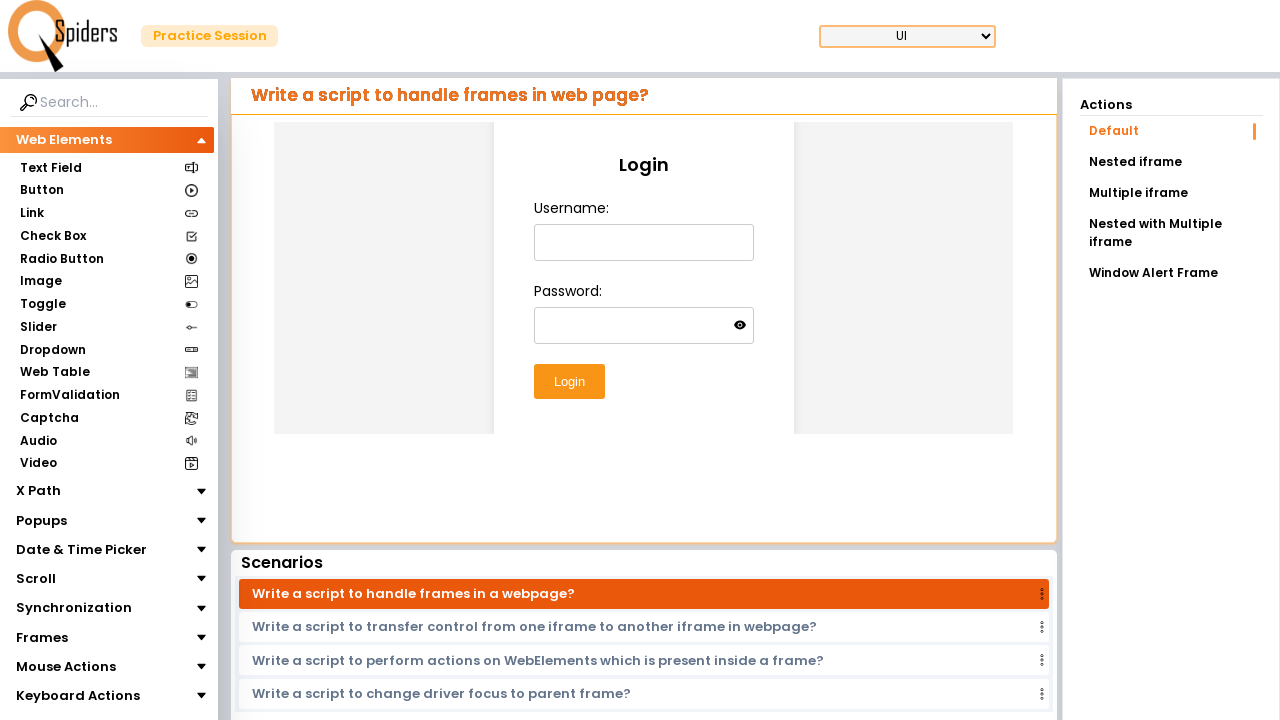

Filled username field in iframe with 'user' on iframe.w-full.h-96 >> internal:control=enter-frame >> #username
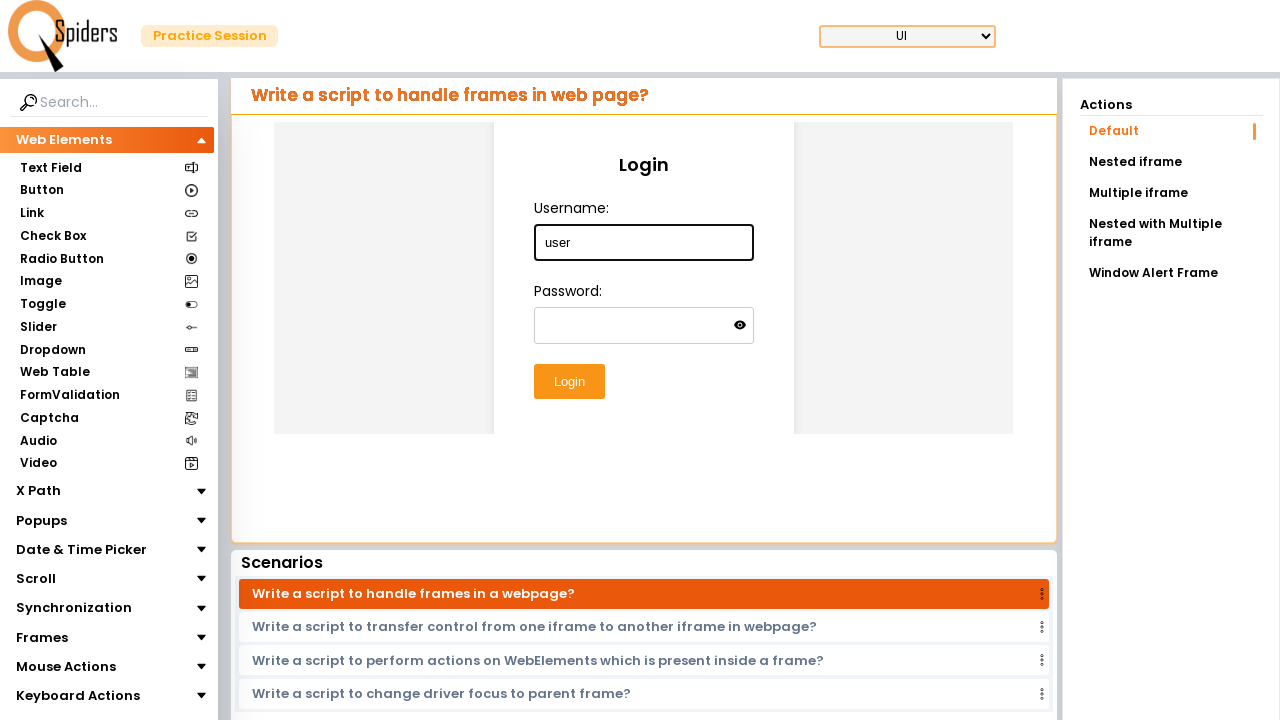

Filled password field in iframe with 'pass' on iframe.w-full.h-96 >> internal:control=enter-frame >> #password
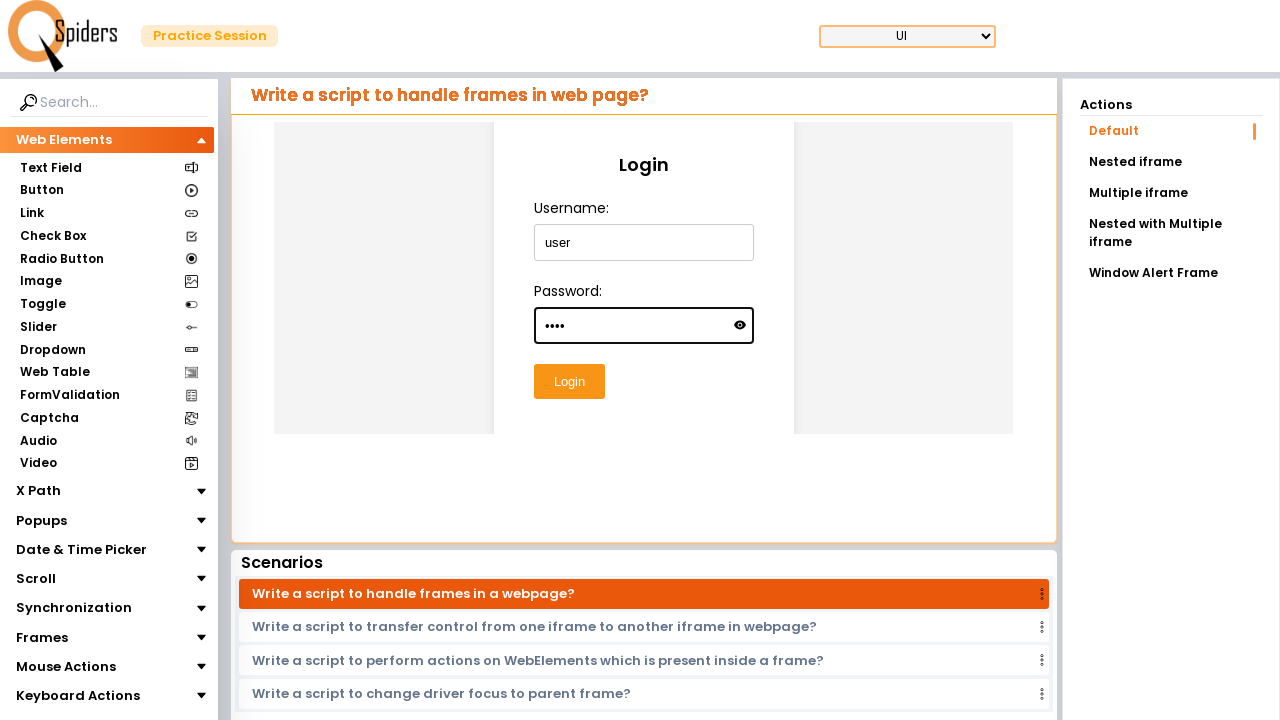

Clicked submit button in iframe at (569, 382) on iframe.w-full.h-96 >> internal:control=enter-frame >> #submitButton
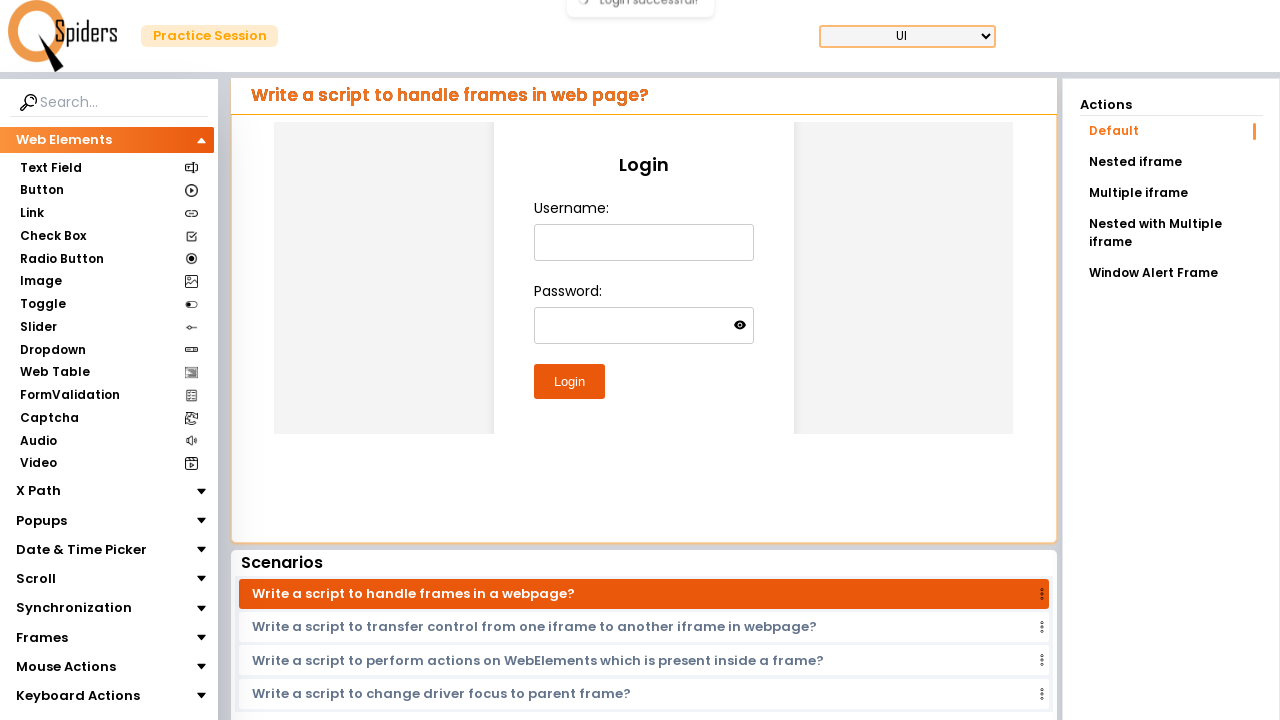

Status message appeared confirming form submission completed
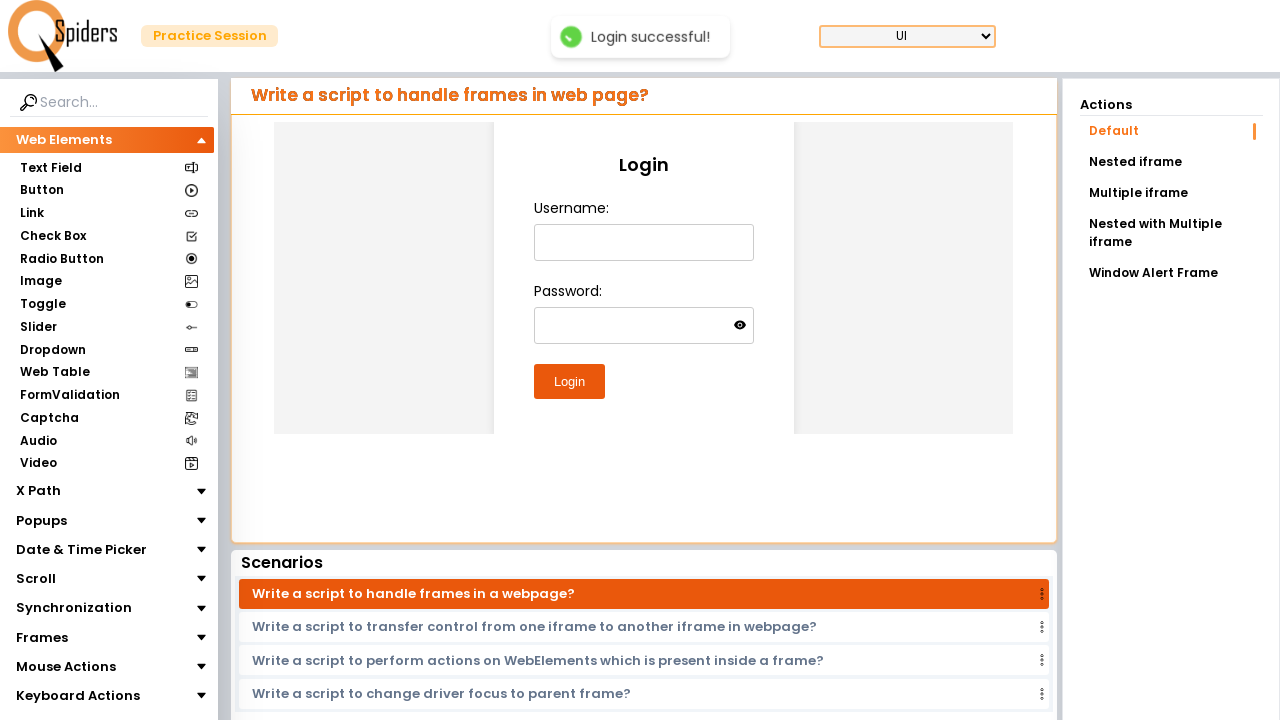

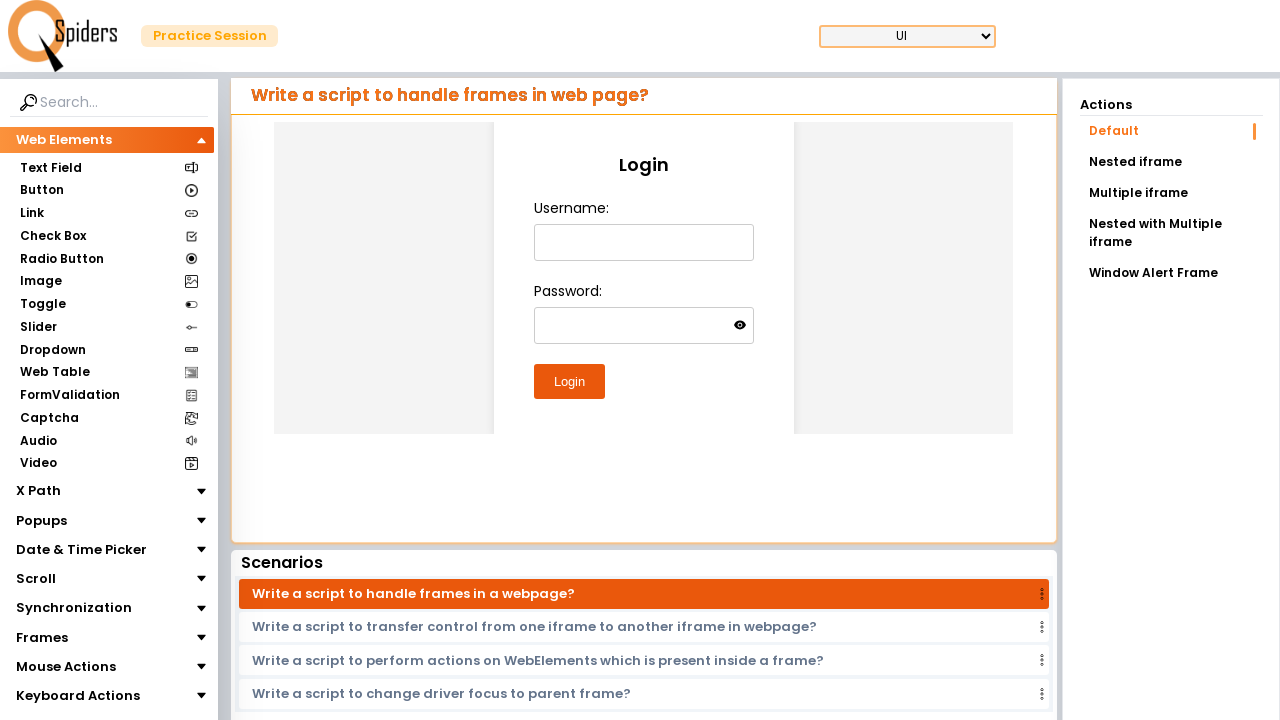